Tests finding the first element by class name and retrieving its text content

Starting URL: https://kristinek.github.io/site/examples/locators

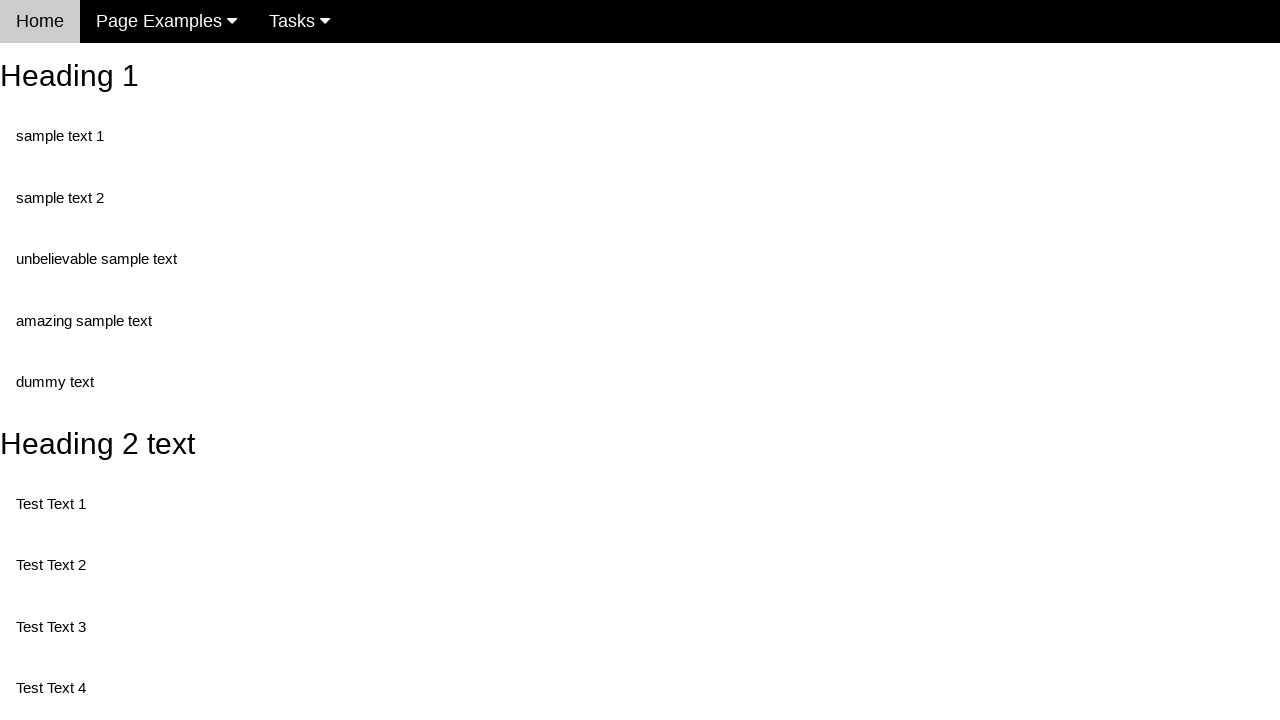

Navigated to locators examples page
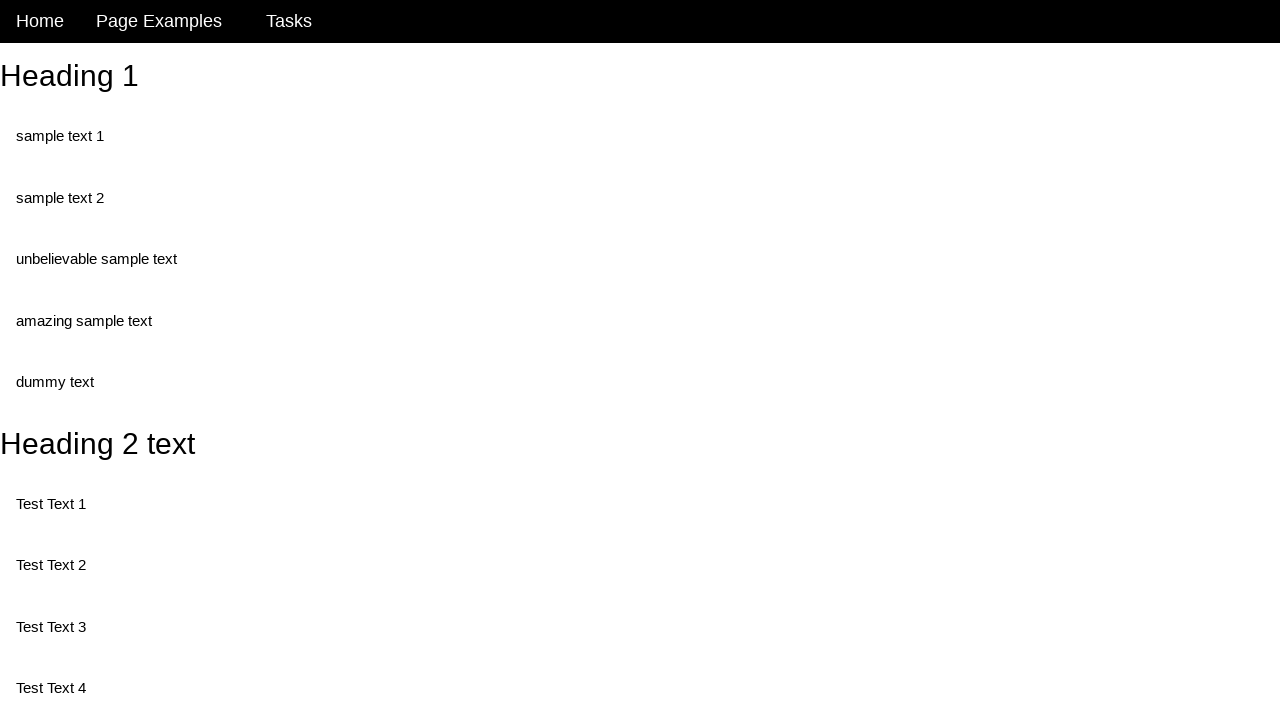

Located first element with class 'test'
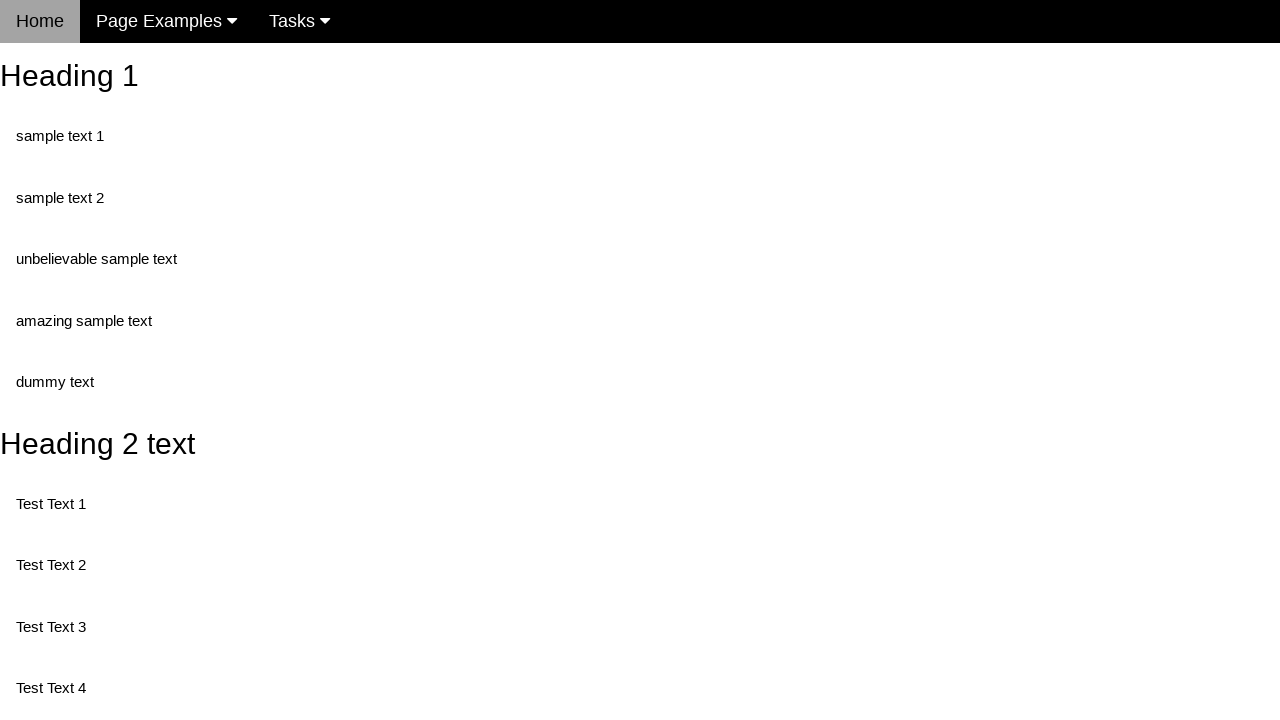

Retrieved text content from first element: 'Test Text 1'
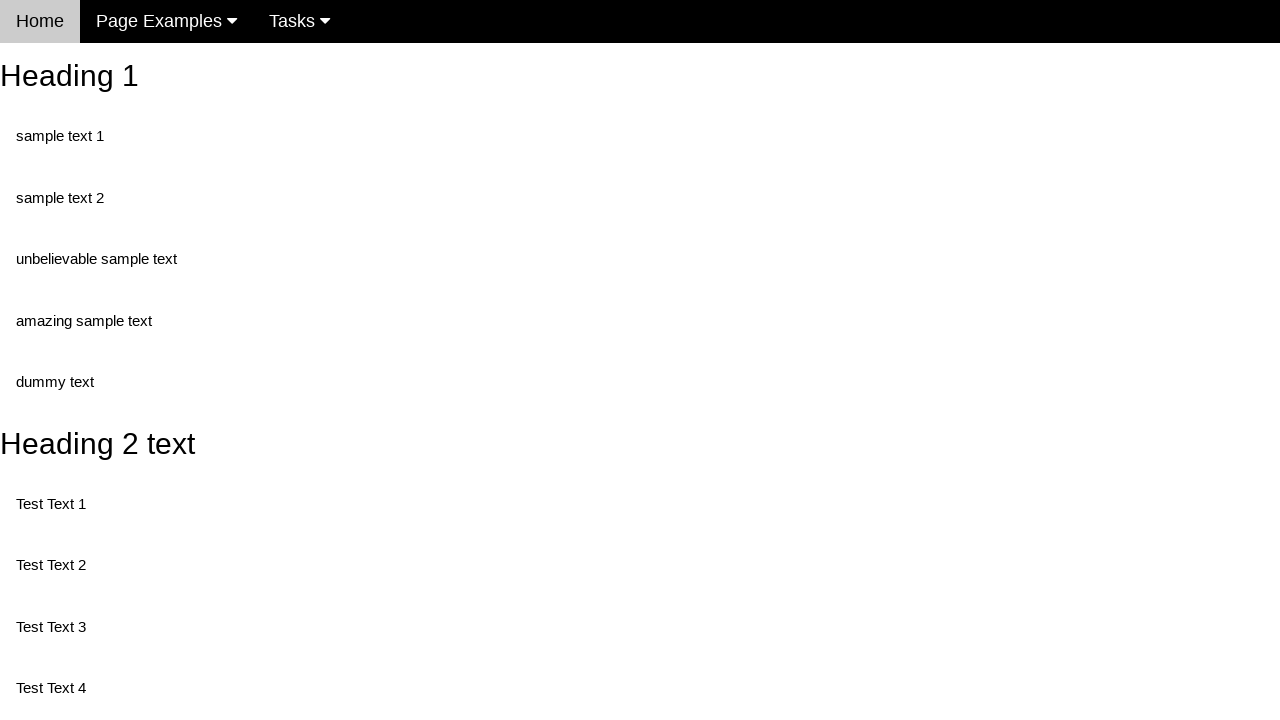

Printed text content to console
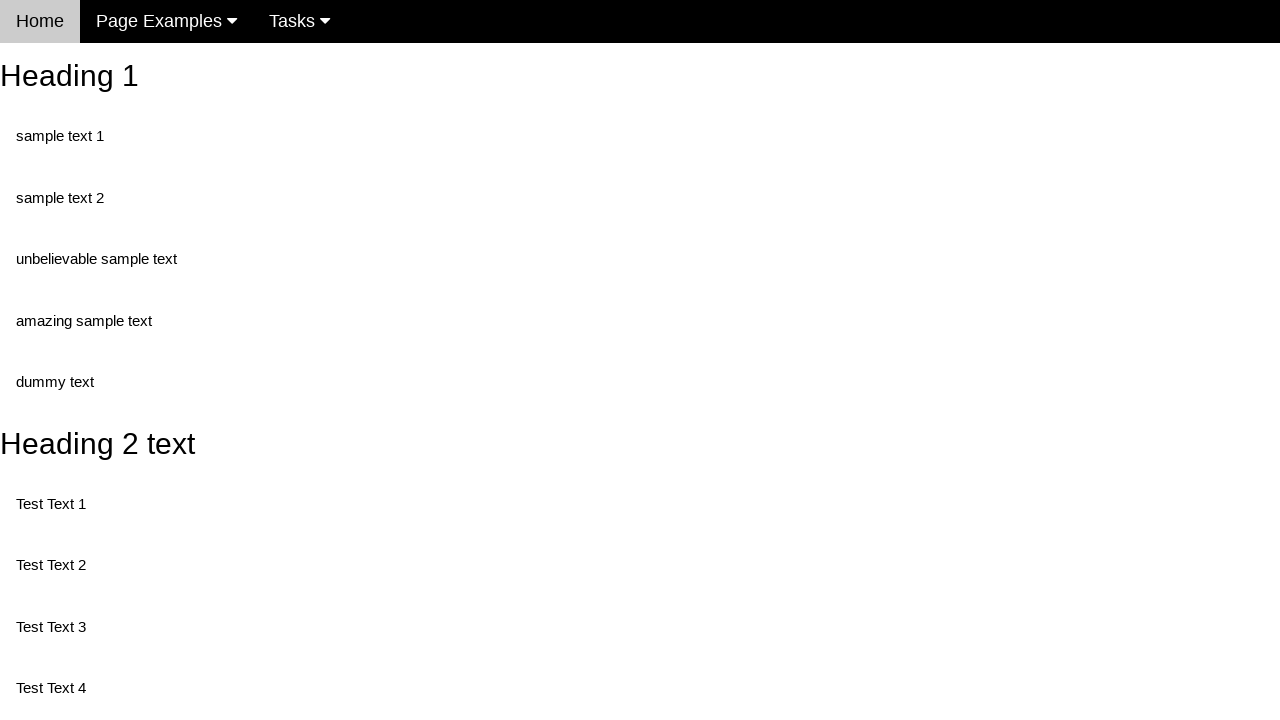

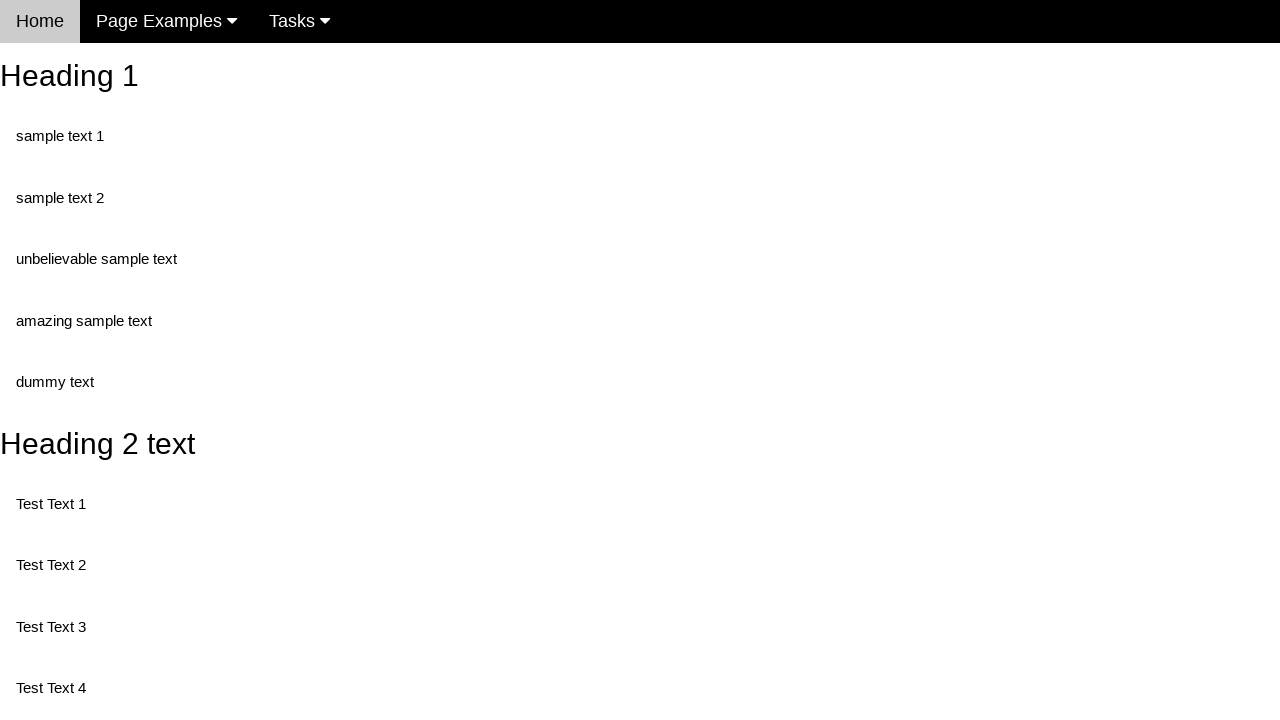